Tests notification messages by navigating to the notification page and verifying the message appears

Starting URL: http://the-internet.herokuapp.com/

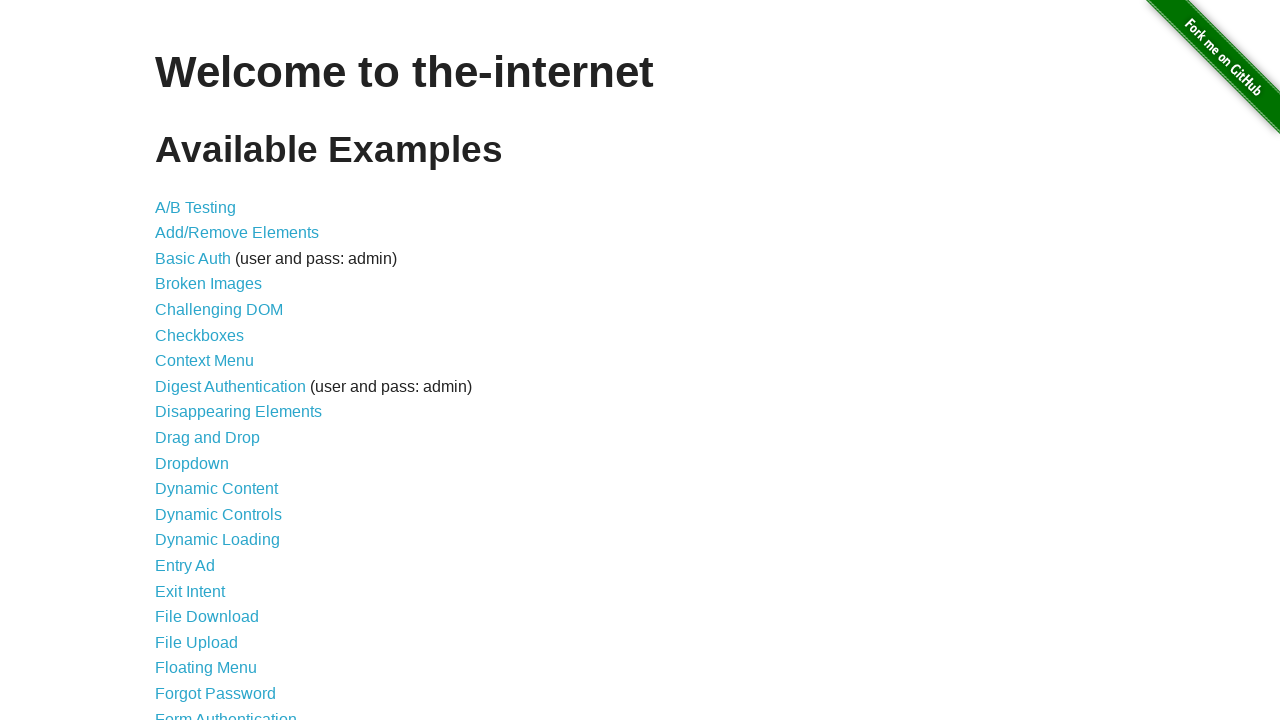

Clicked on Notification Messages link at (234, 420) on text=Notification Messages
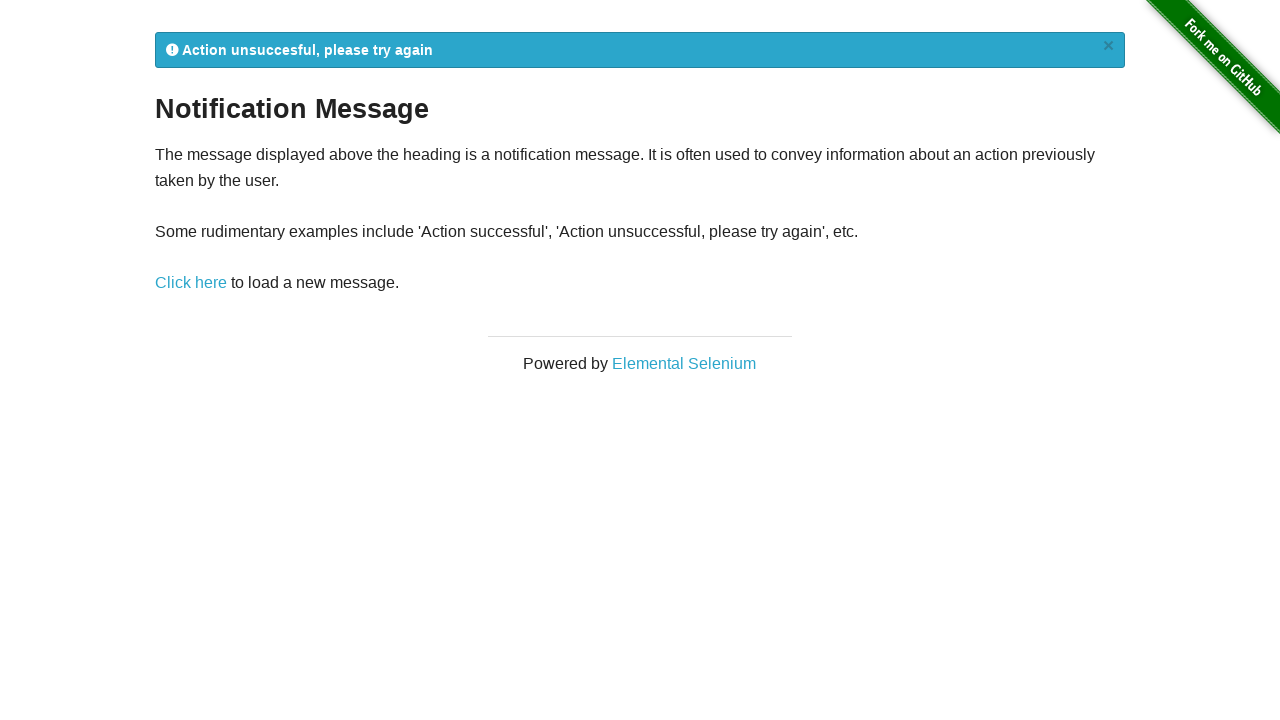

Notification message appeared on page
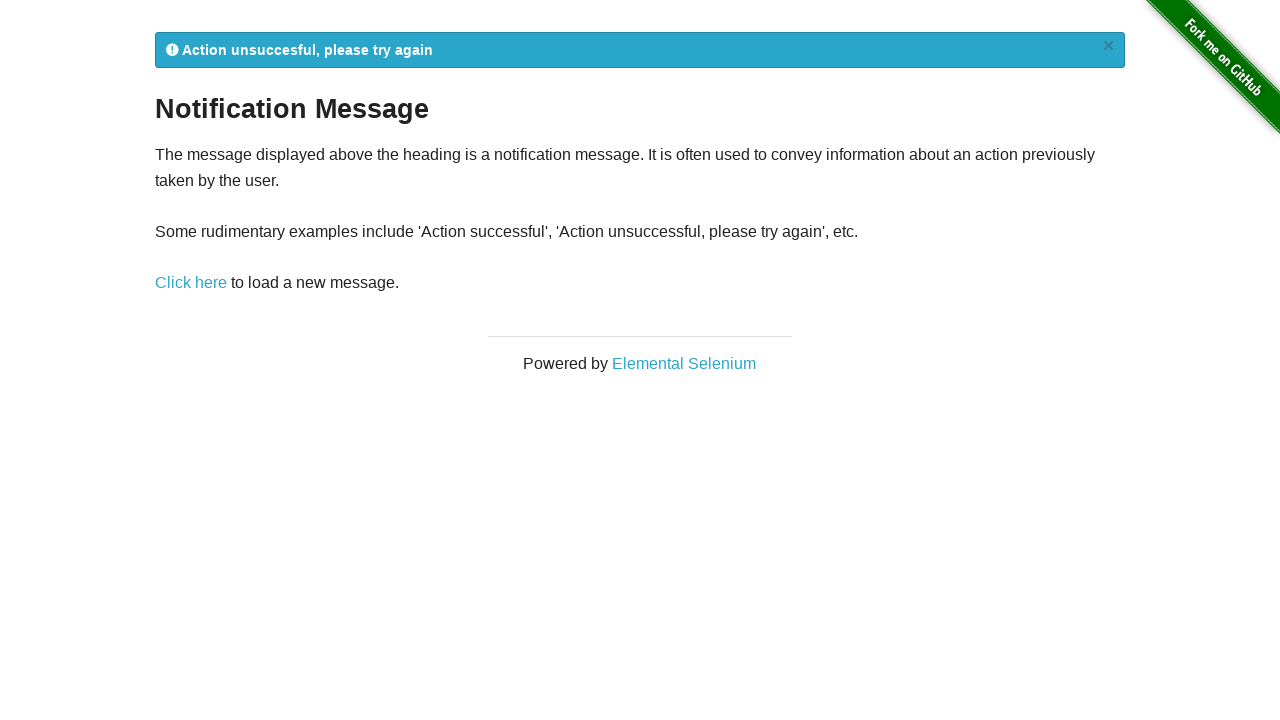

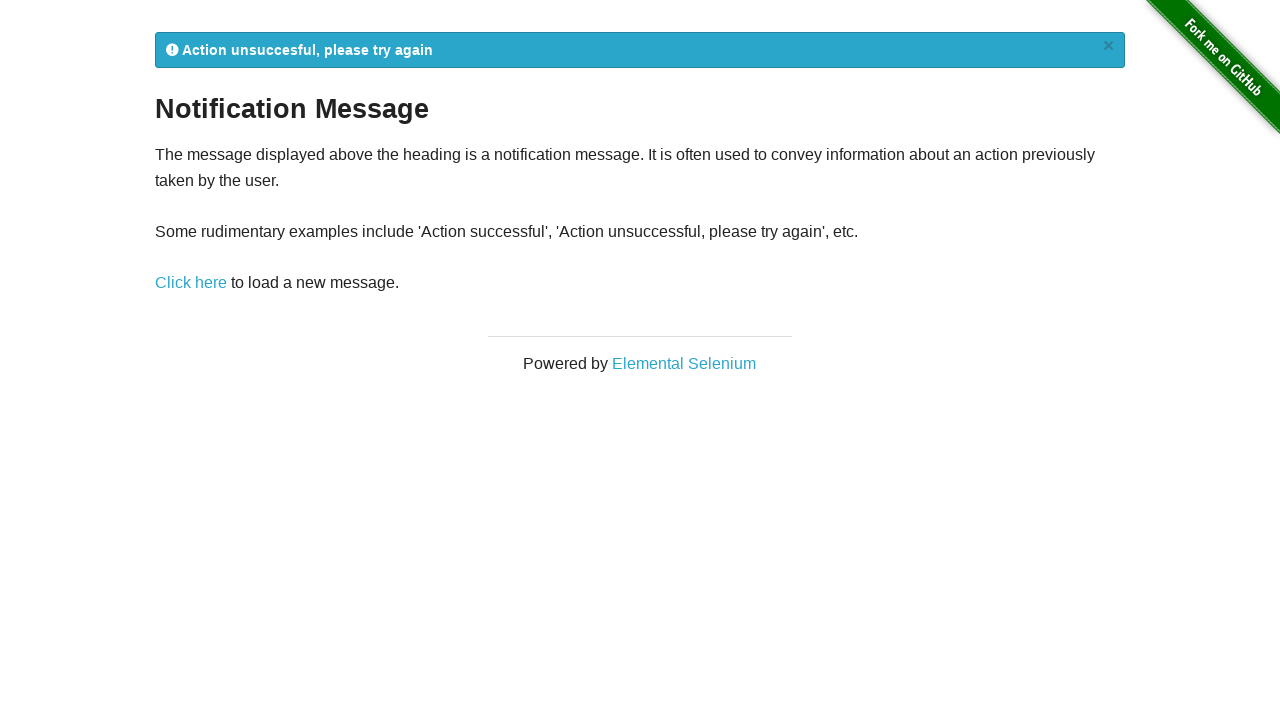